Navigates to codefish.io and scrolls to the Facebook link at the bottom of the page

Starting URL: http://codefish.io

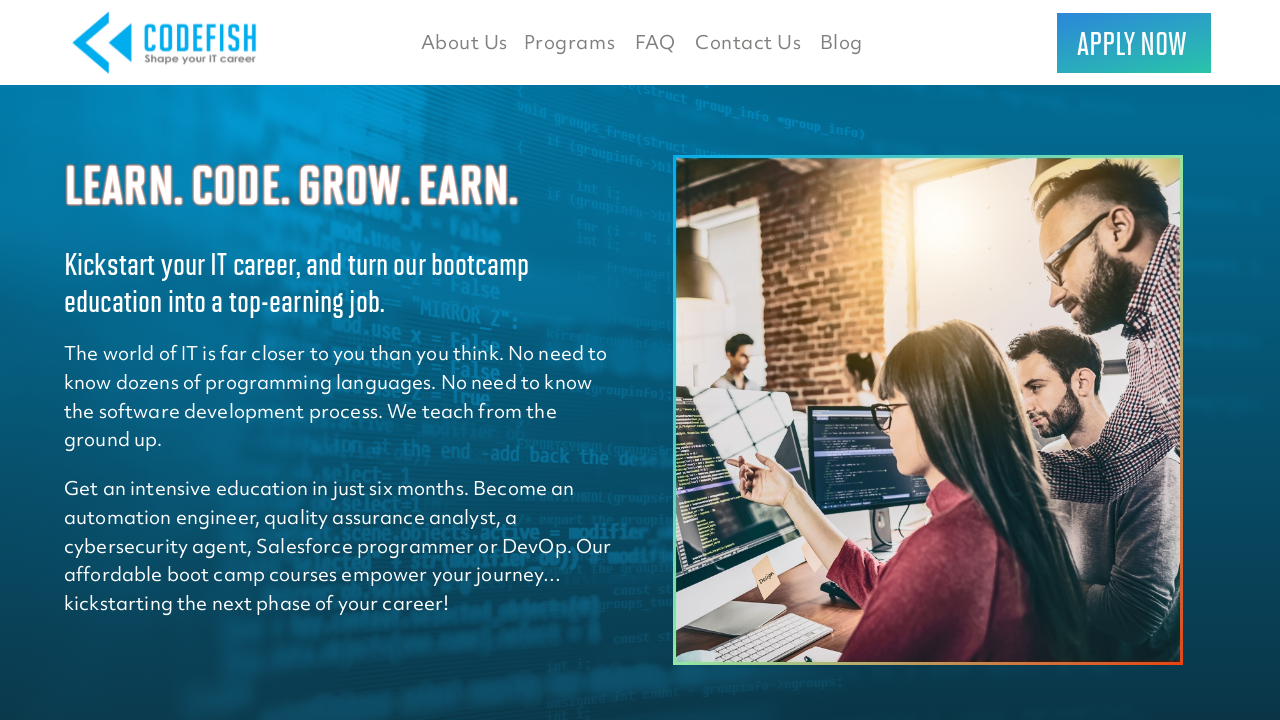

Located Facebook link element
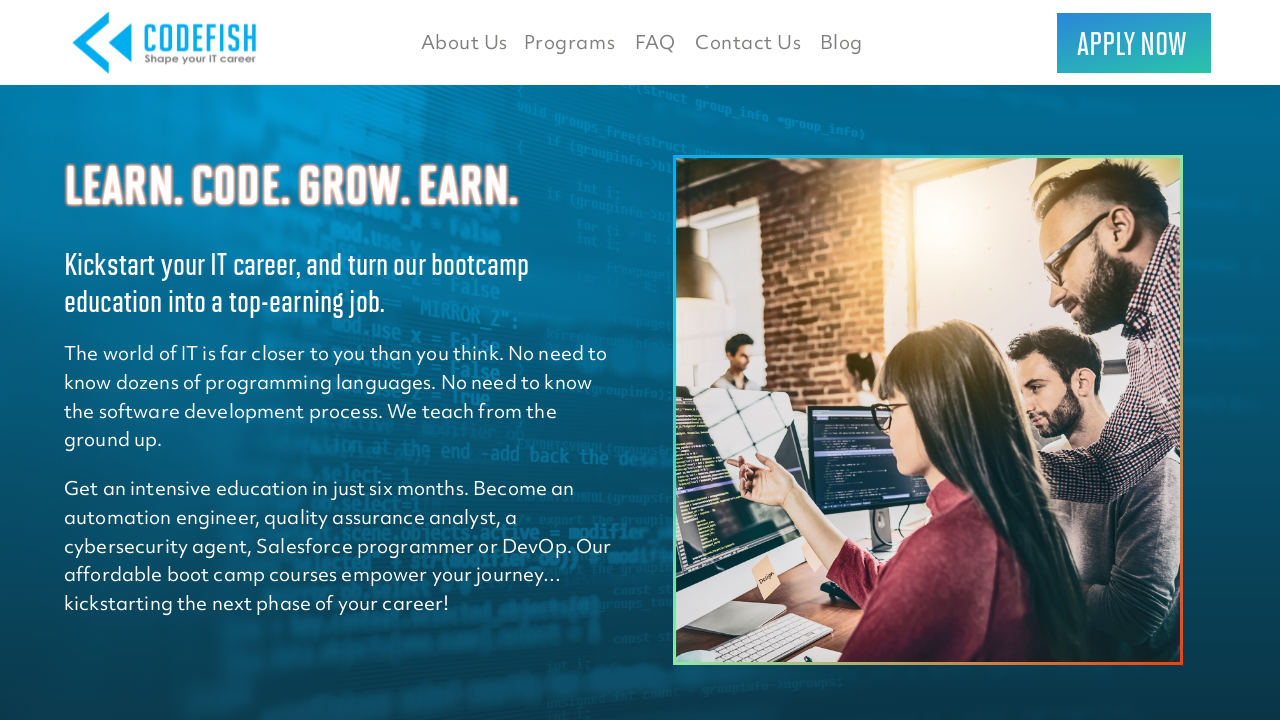

Scrolled Facebook link into view
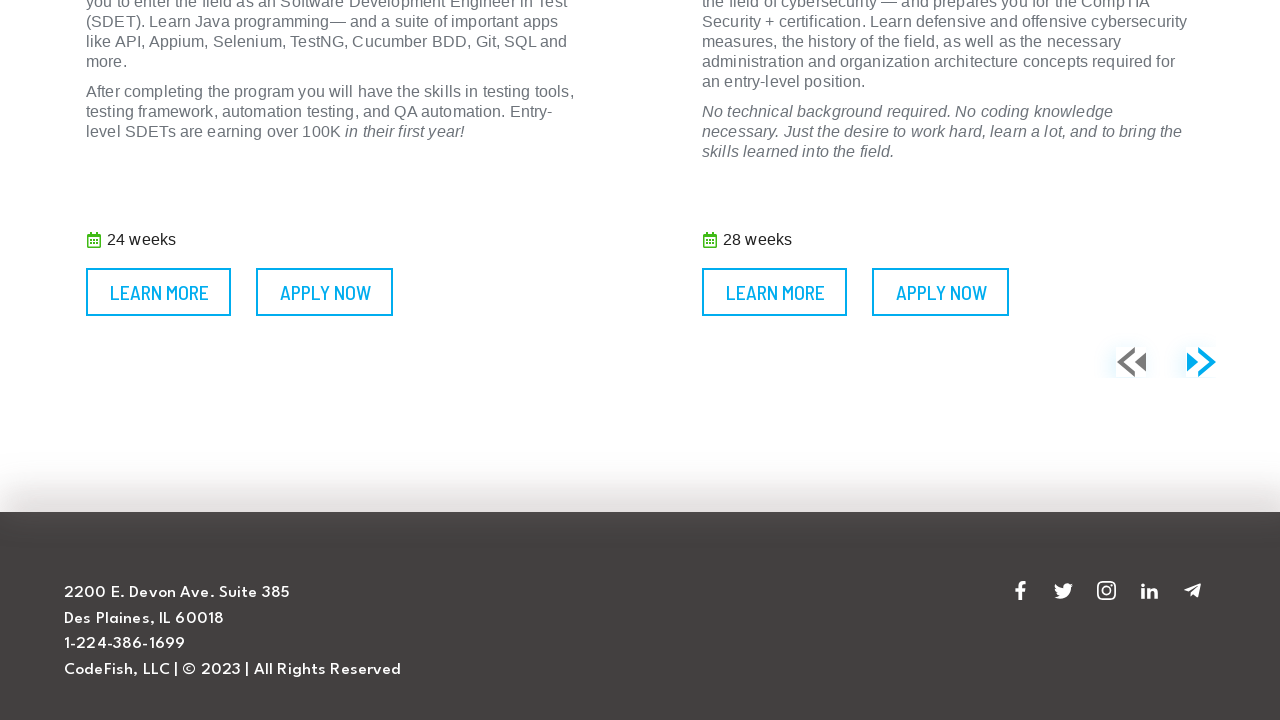

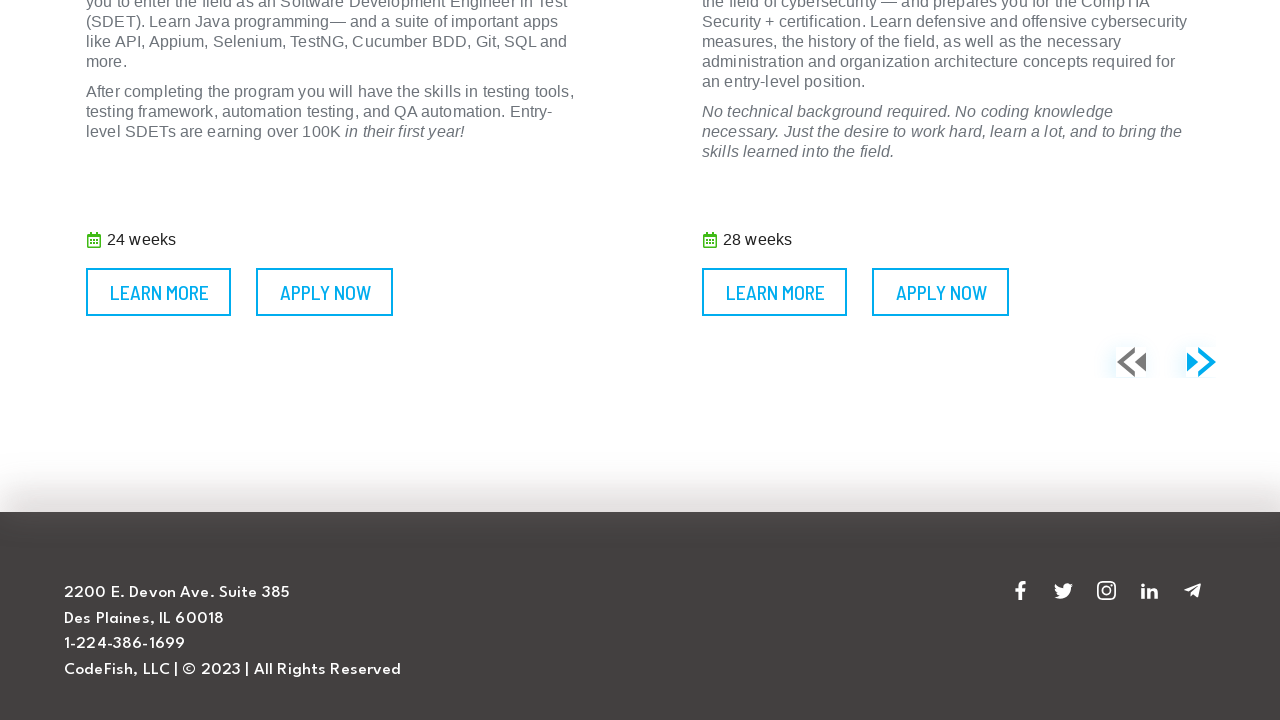